Tests that the Clear completed button displays correctly after checking an item

Starting URL: https://demo.playwright.dev/todomvc

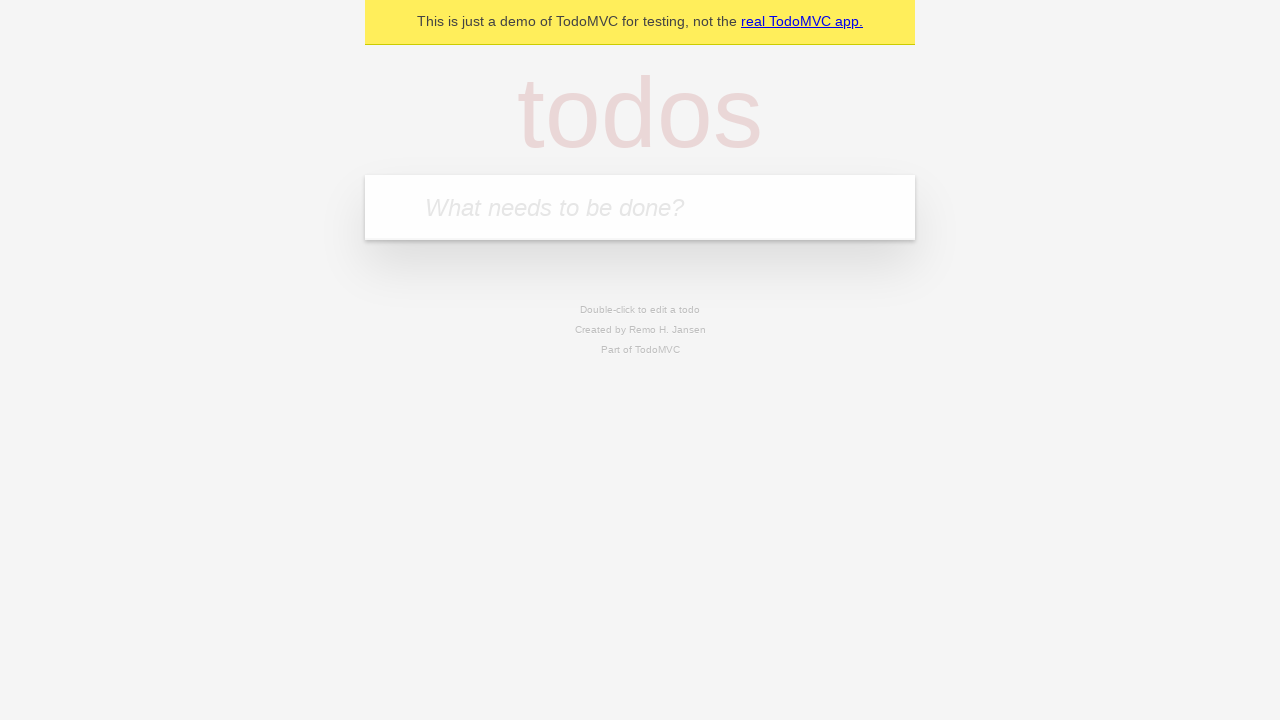

Filled todo input with 'buy some cheese' on internal:attr=[placeholder="What needs to be done?"i]
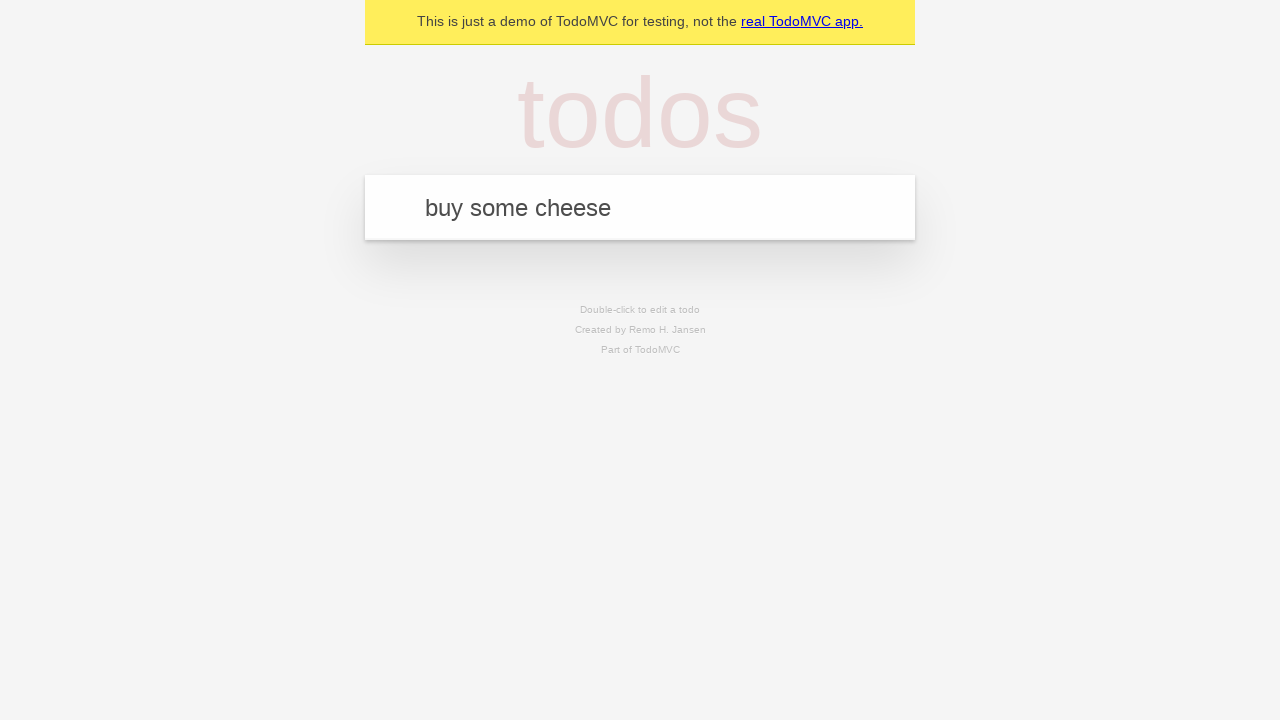

Pressed Enter to add first todo on internal:attr=[placeholder="What needs to be done?"i]
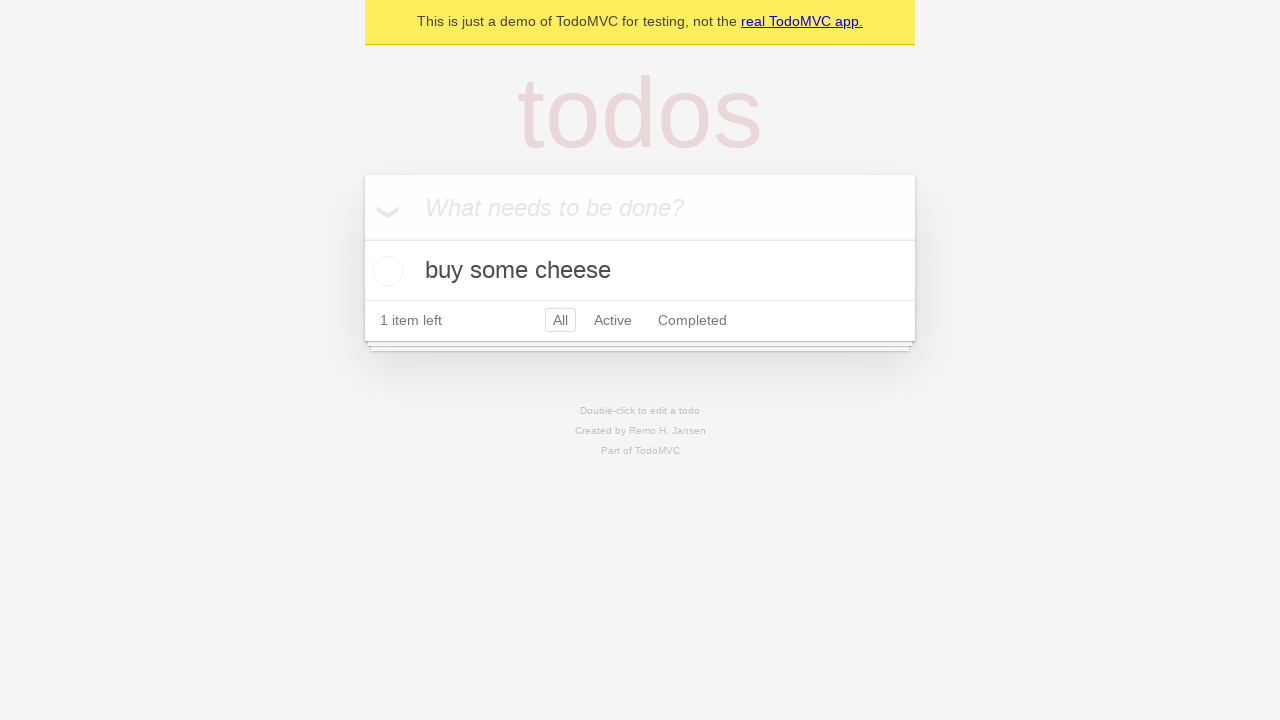

Filled todo input with 'feed the cat' on internal:attr=[placeholder="What needs to be done?"i]
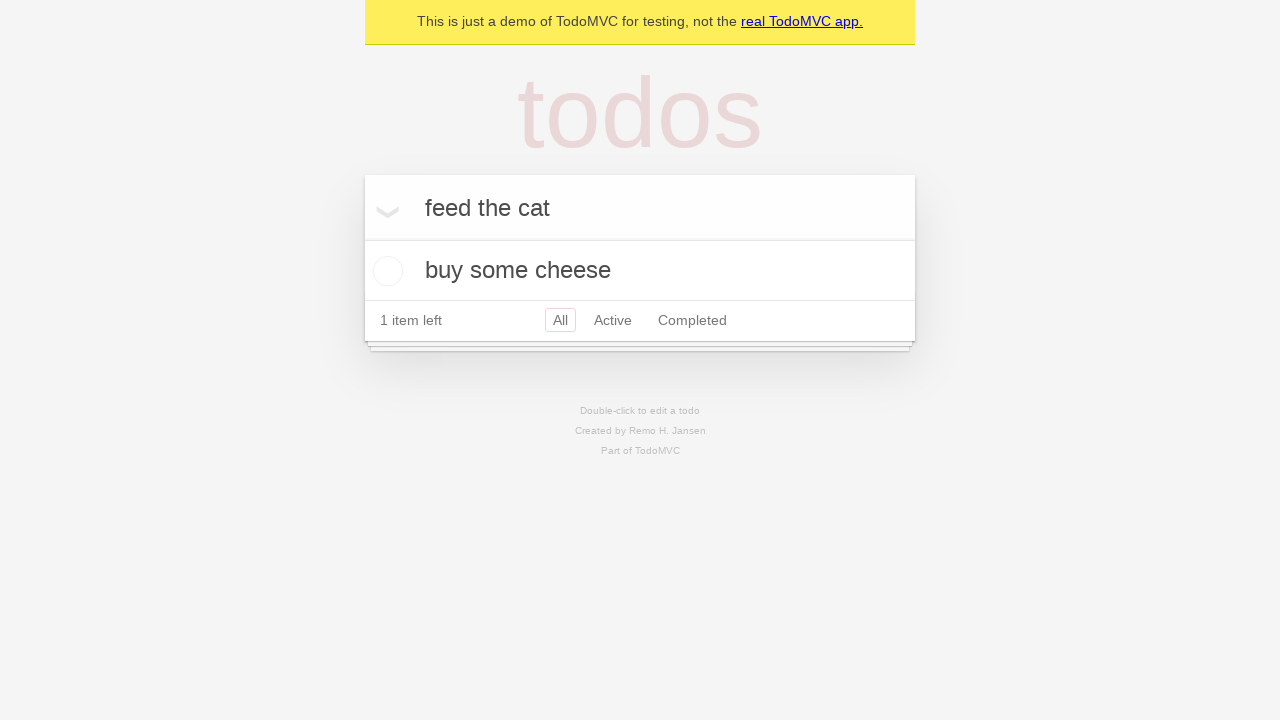

Pressed Enter to add second todo on internal:attr=[placeholder="What needs to be done?"i]
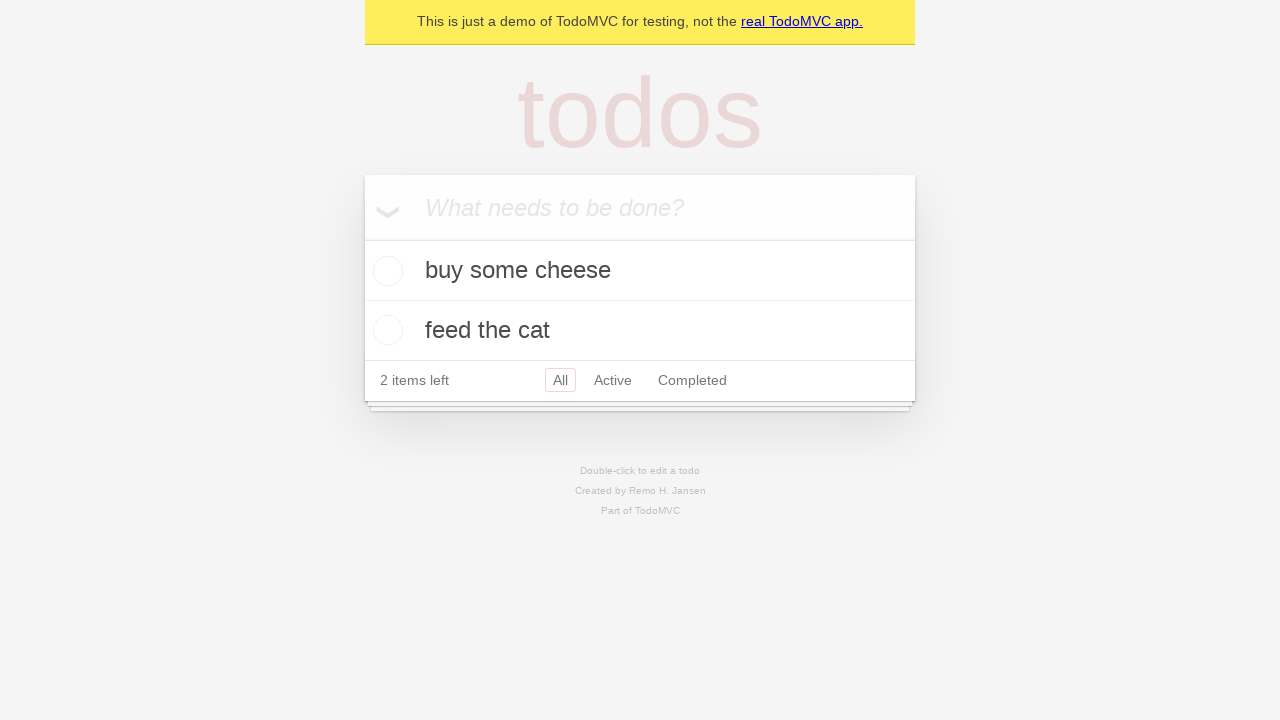

Filled todo input with 'book a doctors appointment' on internal:attr=[placeholder="What needs to be done?"i]
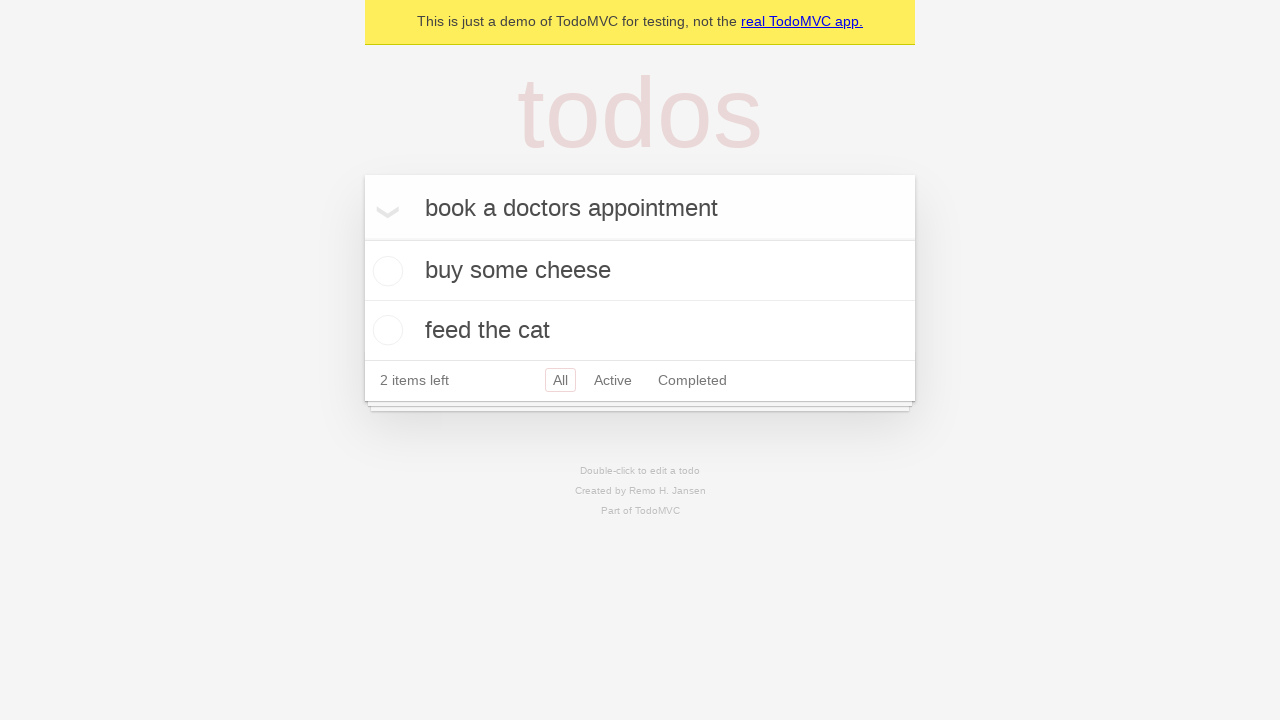

Pressed Enter to add third todo on internal:attr=[placeholder="What needs to be done?"i]
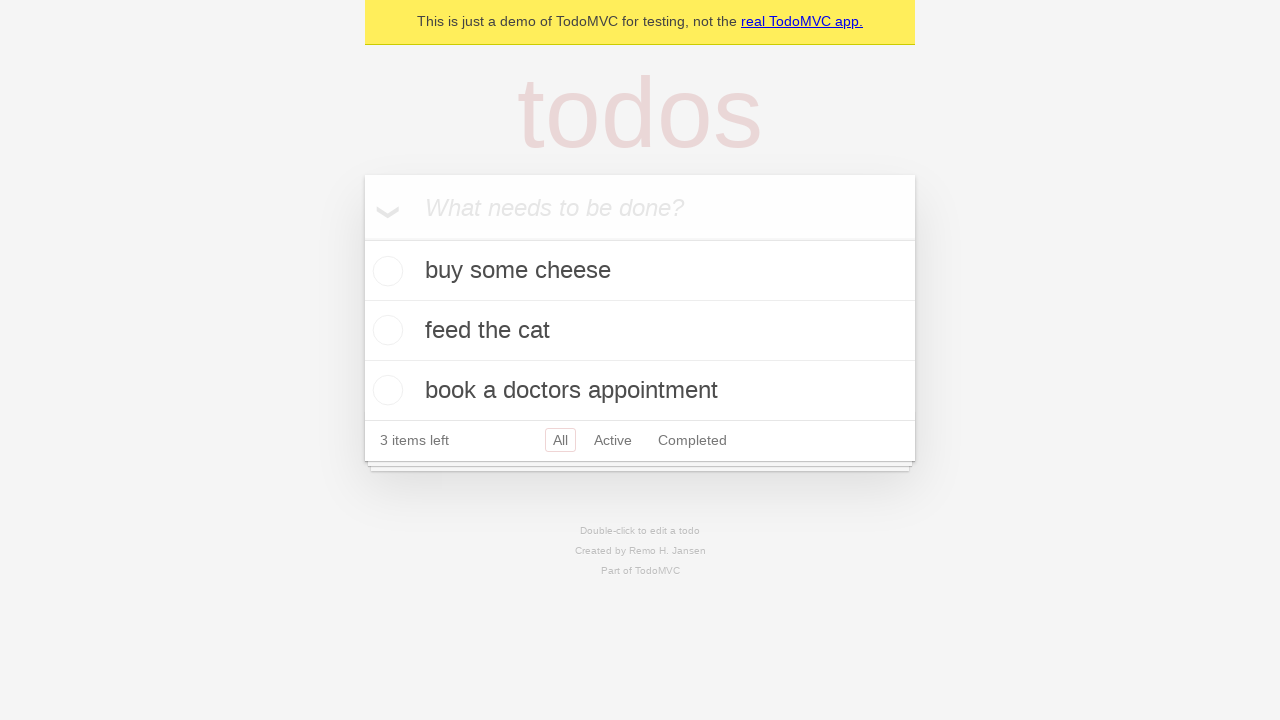

Checked the first todo item at (385, 271) on .todo-list li .toggle >> nth=0
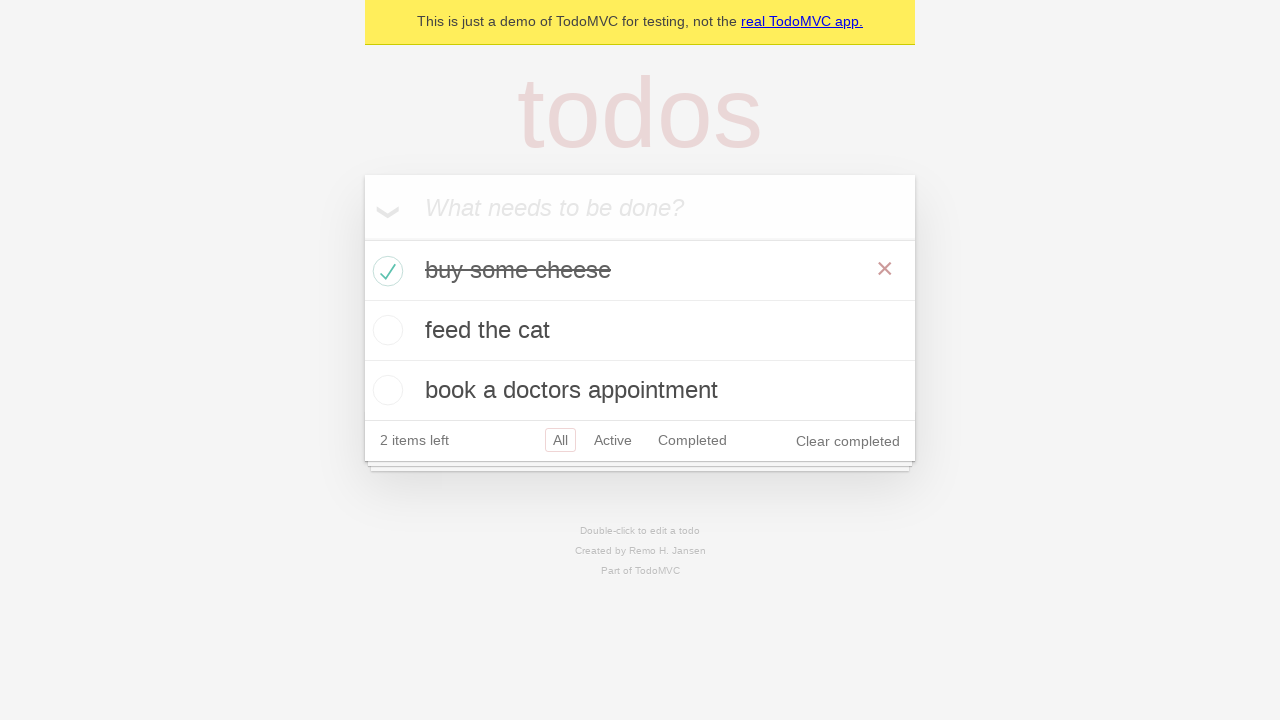

Clear completed button appeared after checking first item
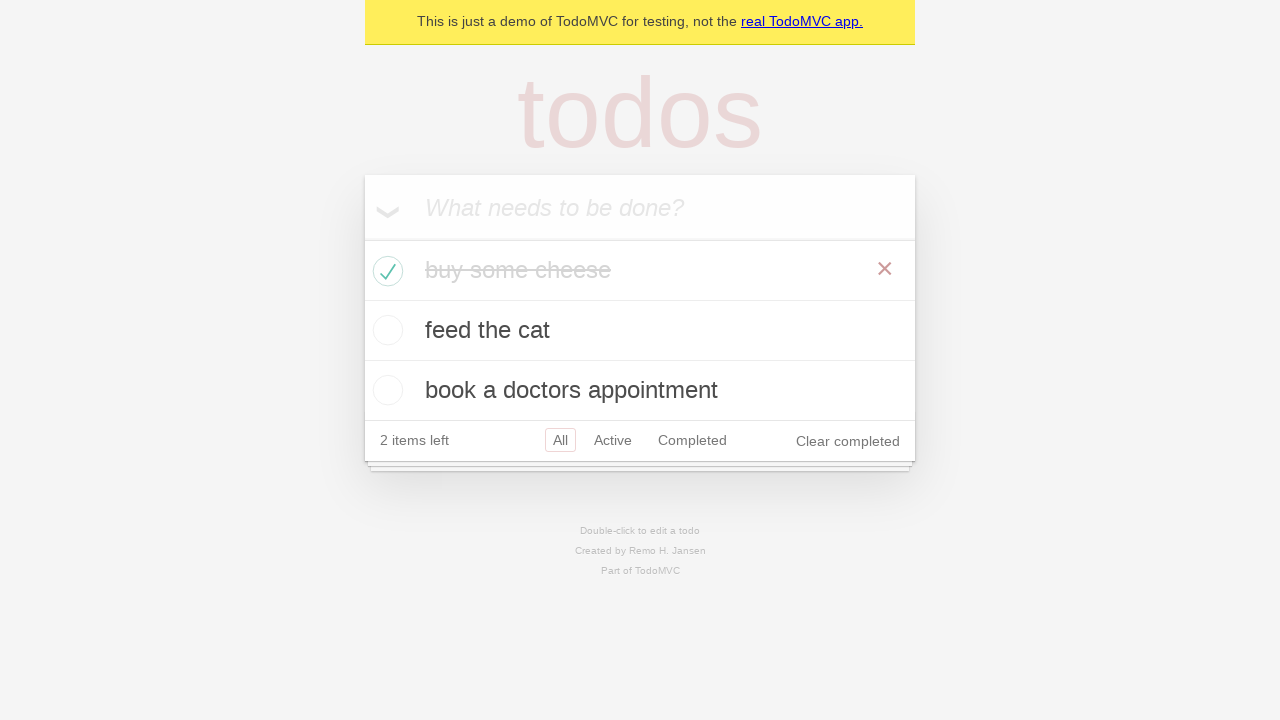

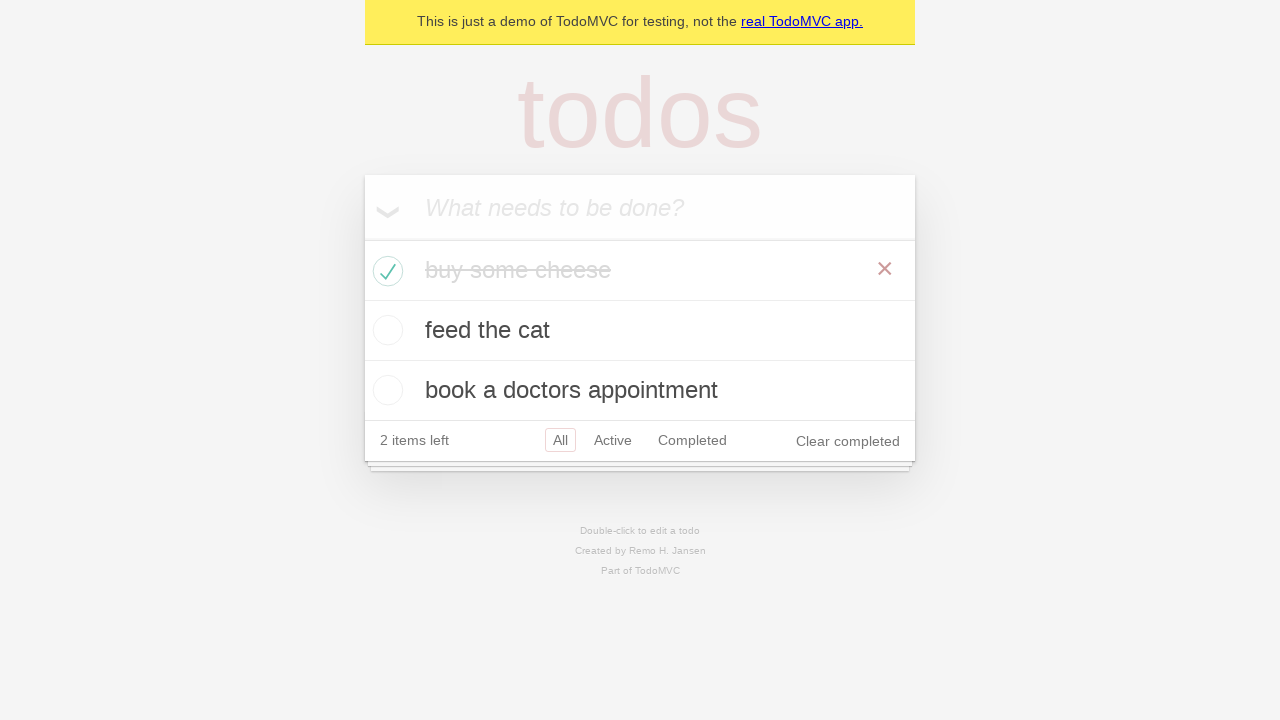